Tests the Current Address text box on DemoQA by entering a Russian address and verifying the output

Starting URL: https://demoqa.com/text-box

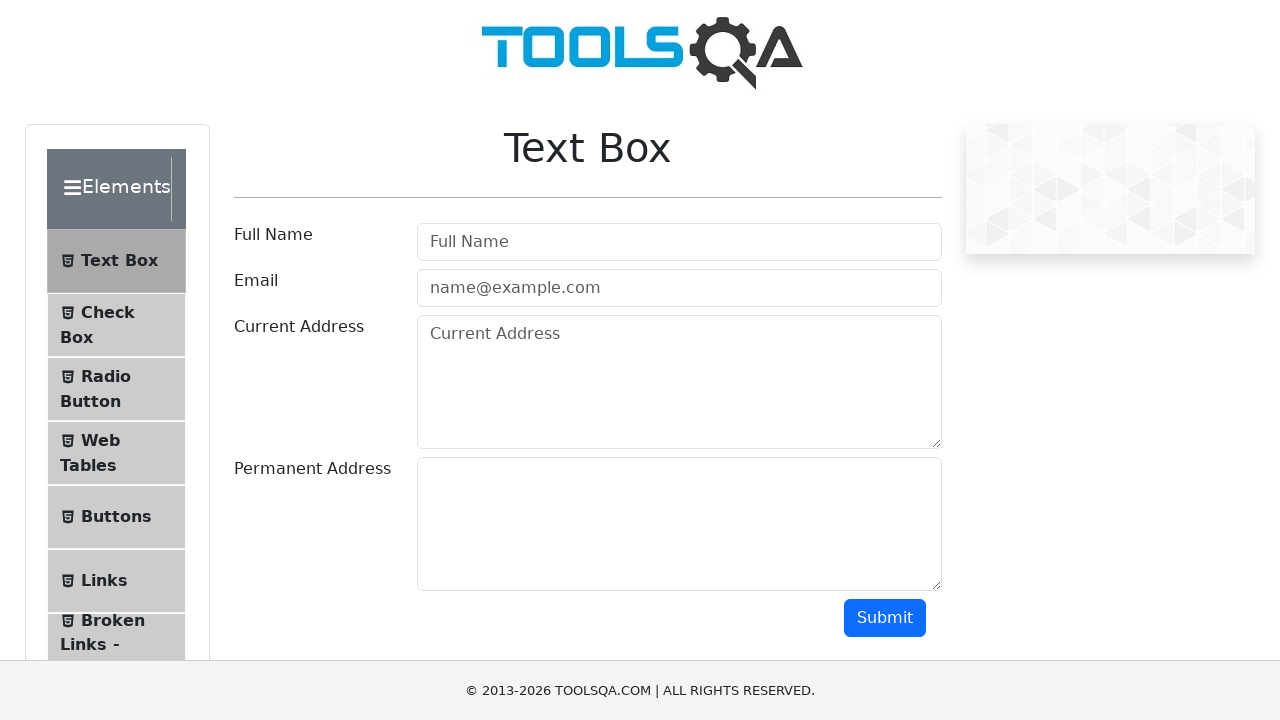

Filled Current Address field with Russian address 'Краснодар, ул.Тихая, д.454' on #currentAddress
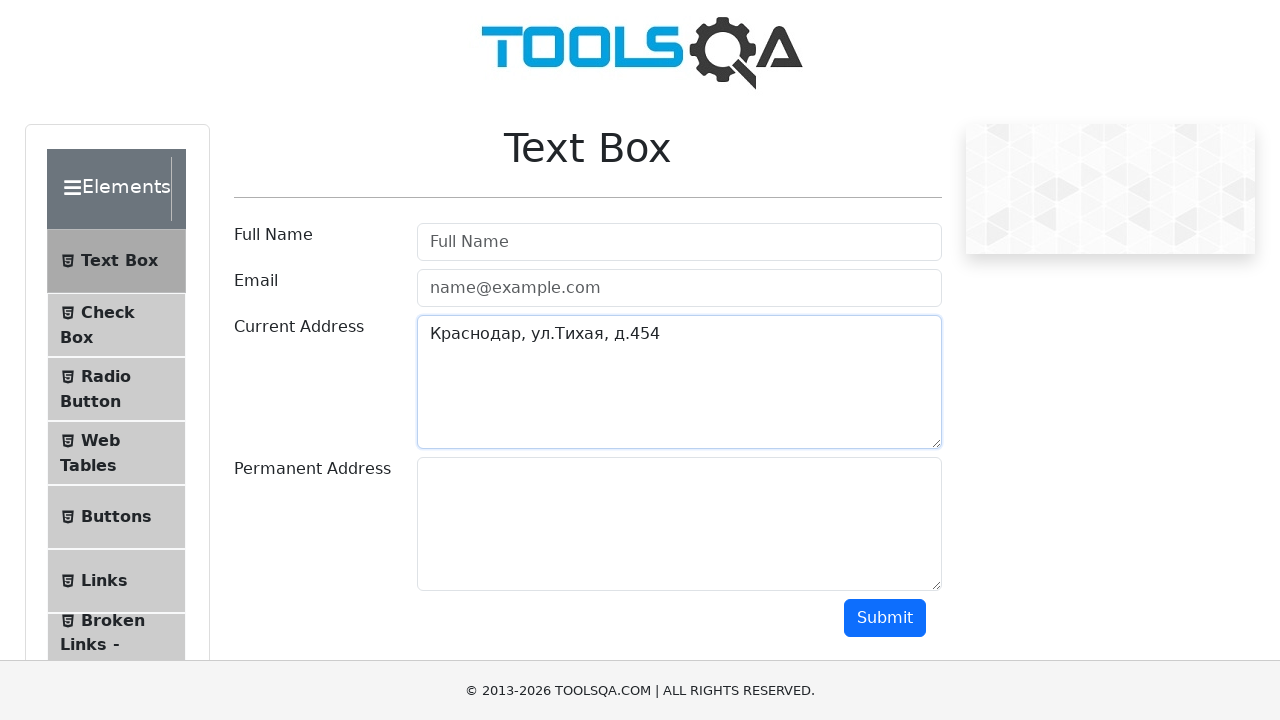

Clicked submit button to submit the form at (885, 618) on #submit
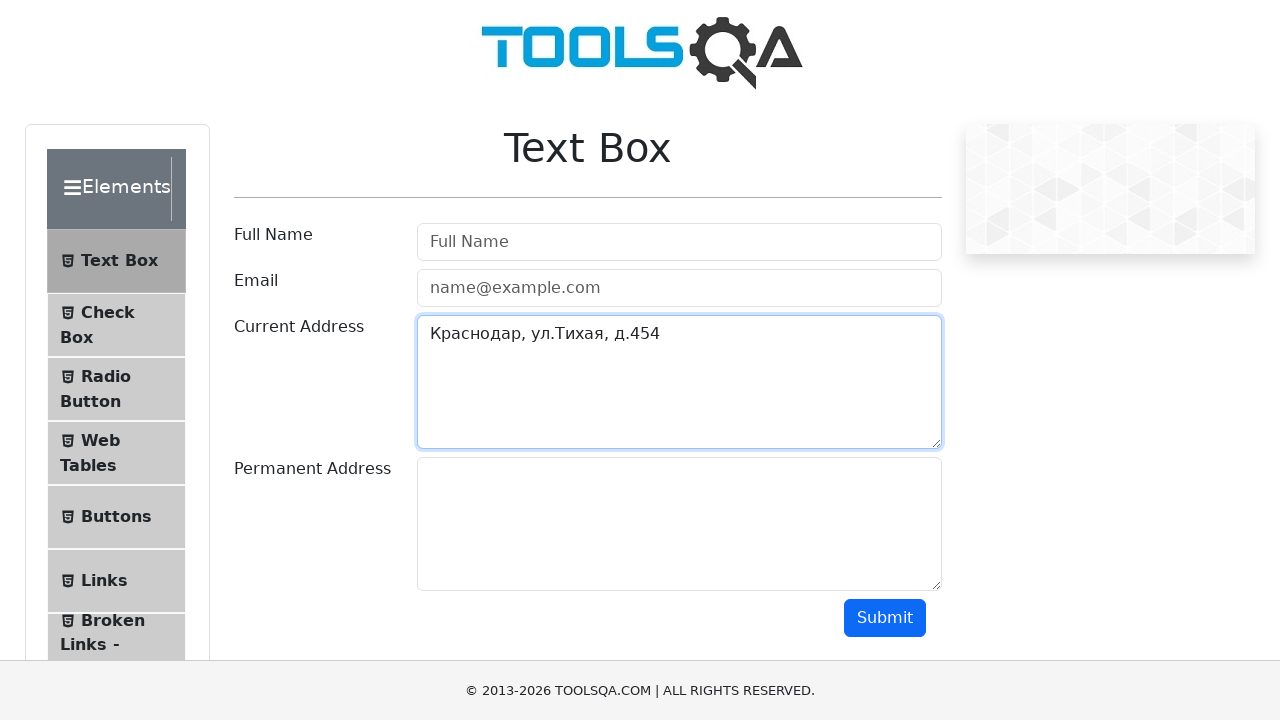

Verified that the Current Address output was displayed successfully
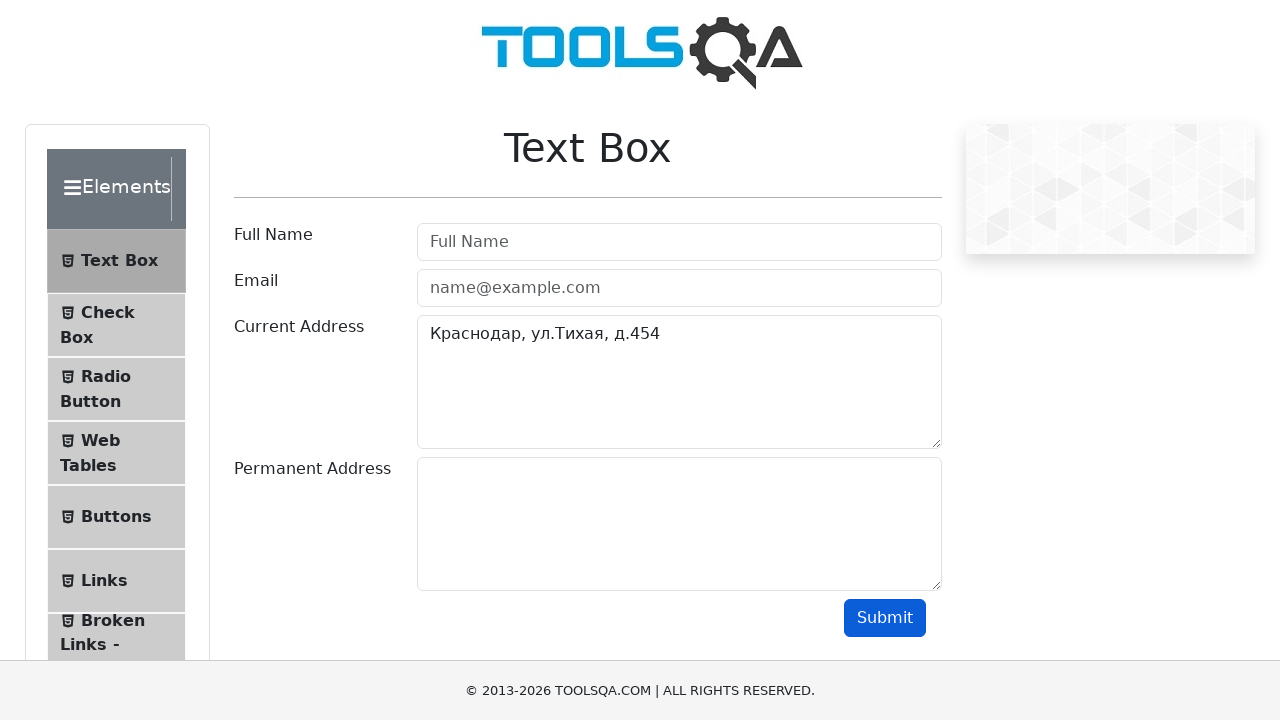

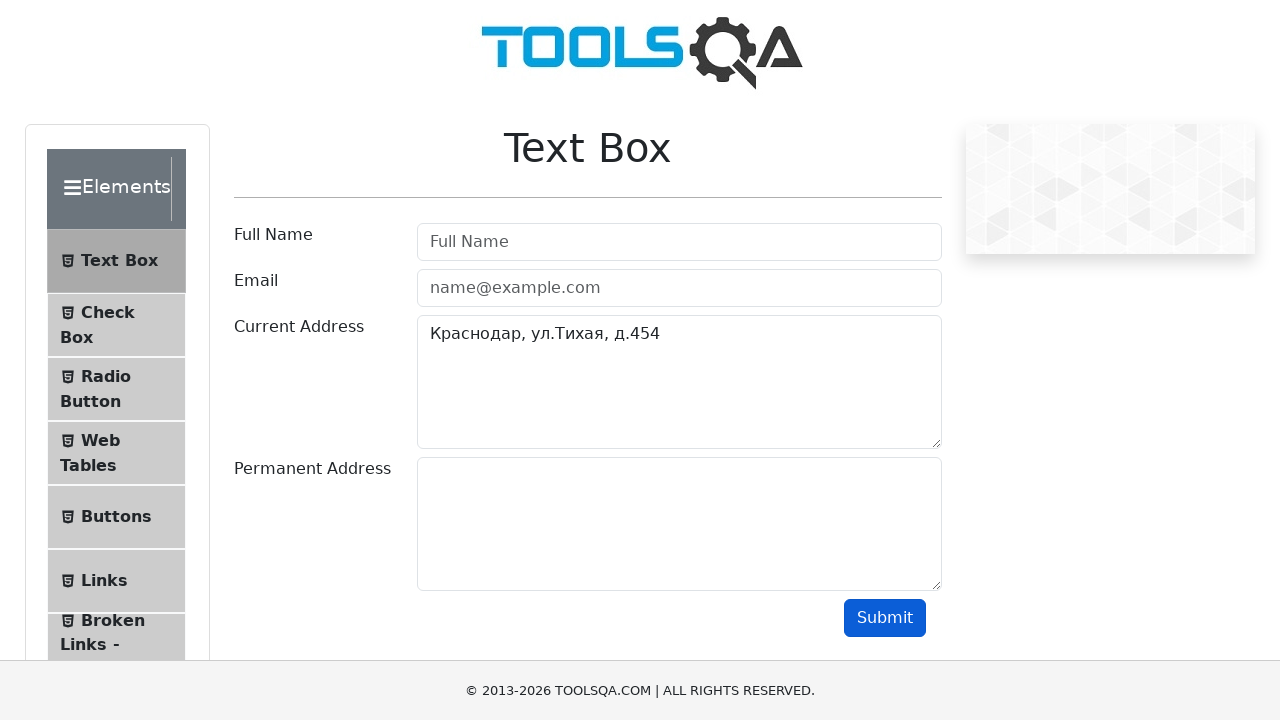